Tests closing a modal dialog by dispatching Escape key event via JavaScript

Starting URL: https://testpages.eviltester.com/styled/alerts/fake-alert-test.html

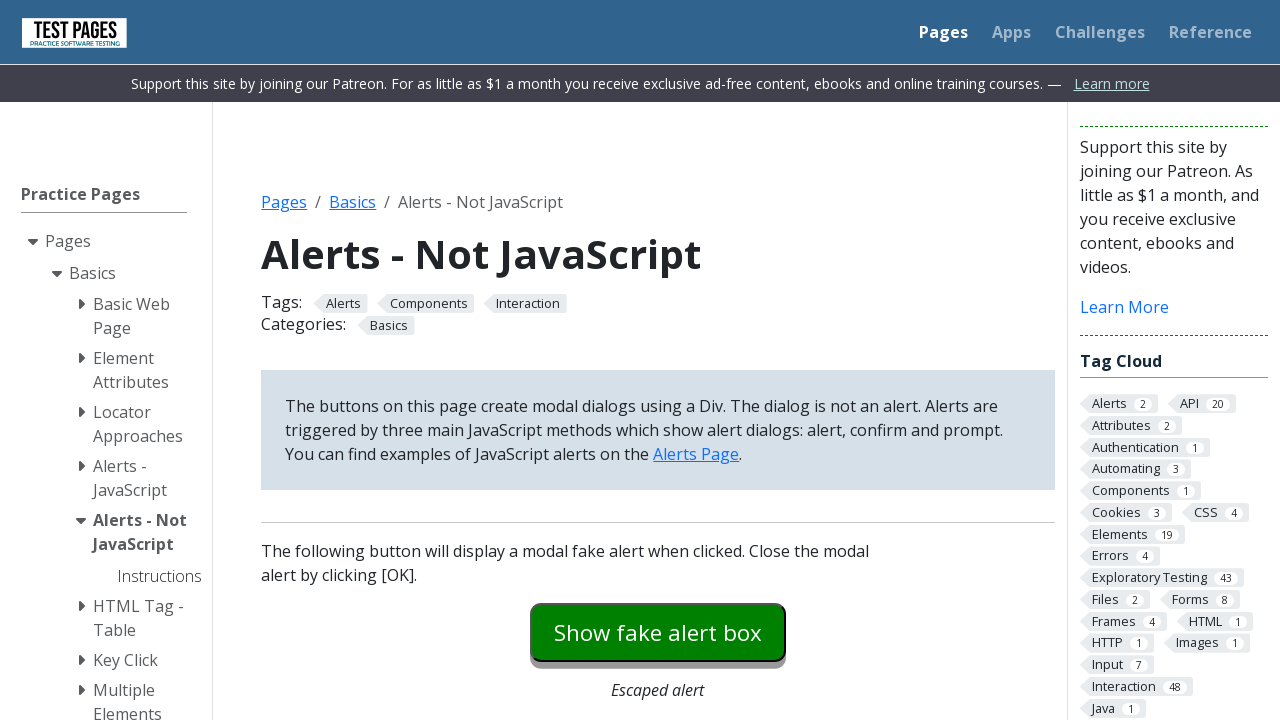

Clicked button to open modal dialog at (658, 360) on #modaldialog
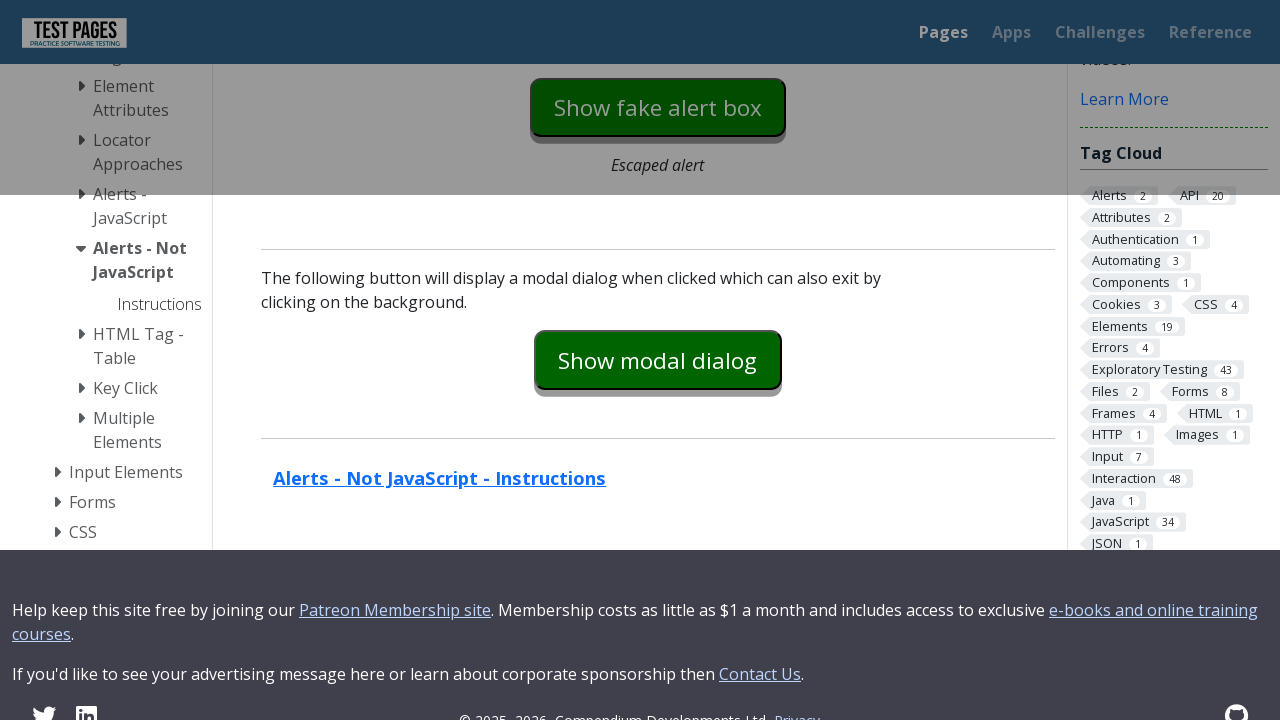

Dispatched Escape key event via JavaScript to document
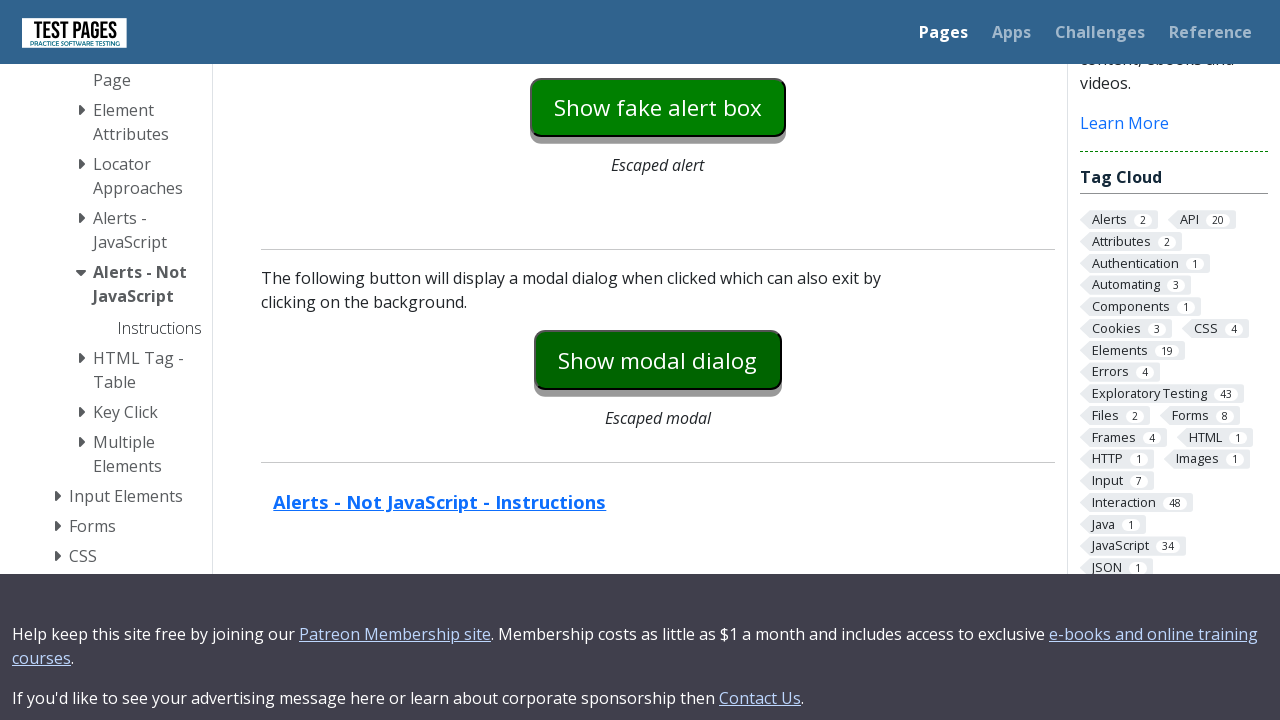

Modal dialog closed and is no longer visible
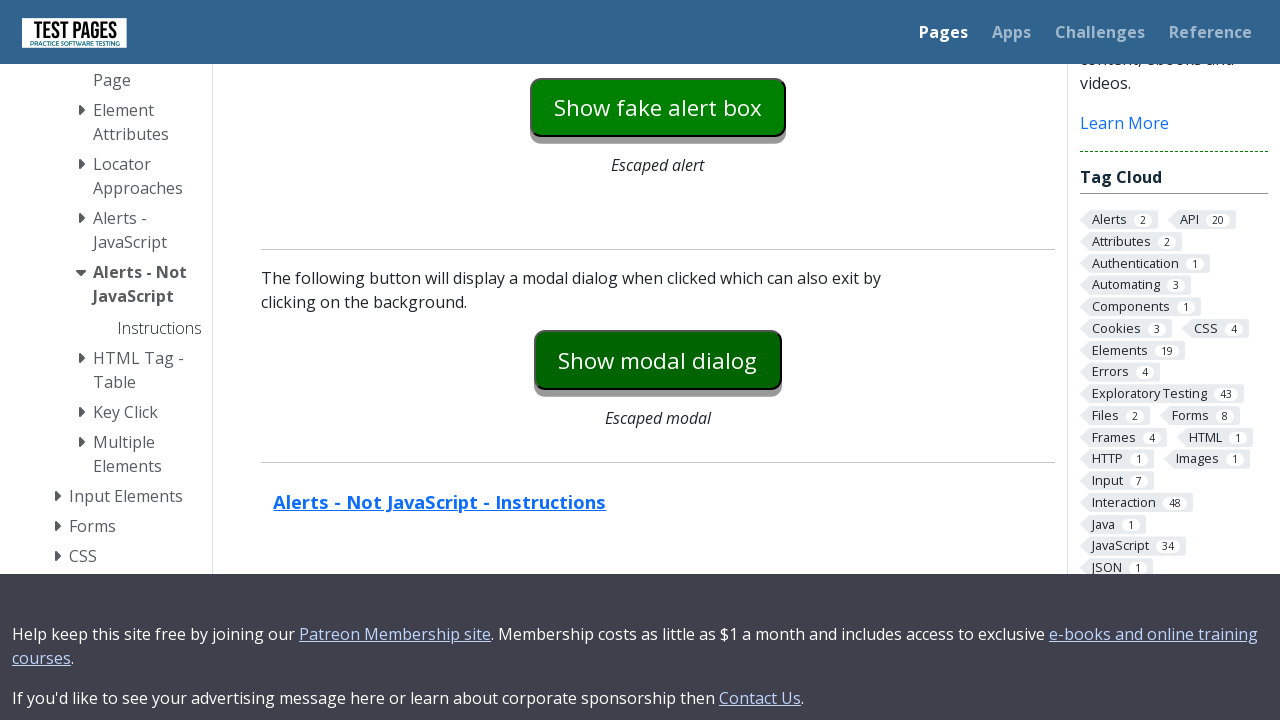

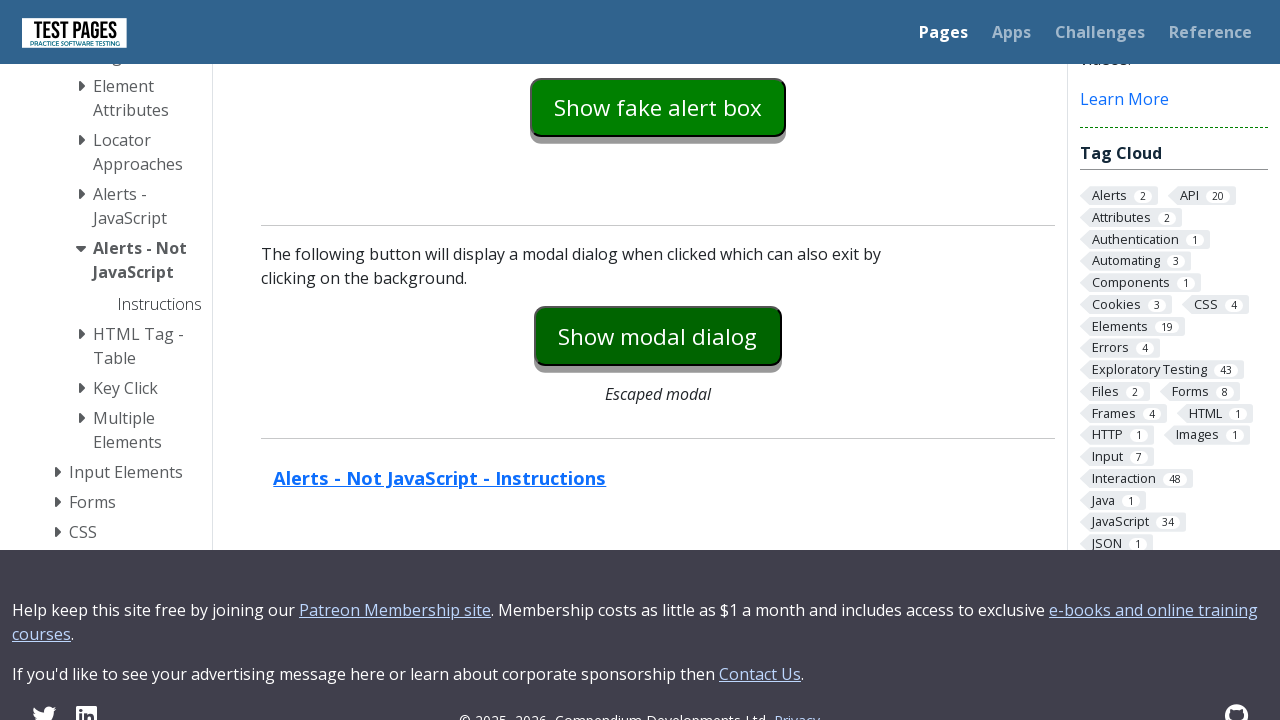